Tests that the complete all checkbox updates state when individual items are completed or cleared

Starting URL: https://demo.playwright.dev/todomvc

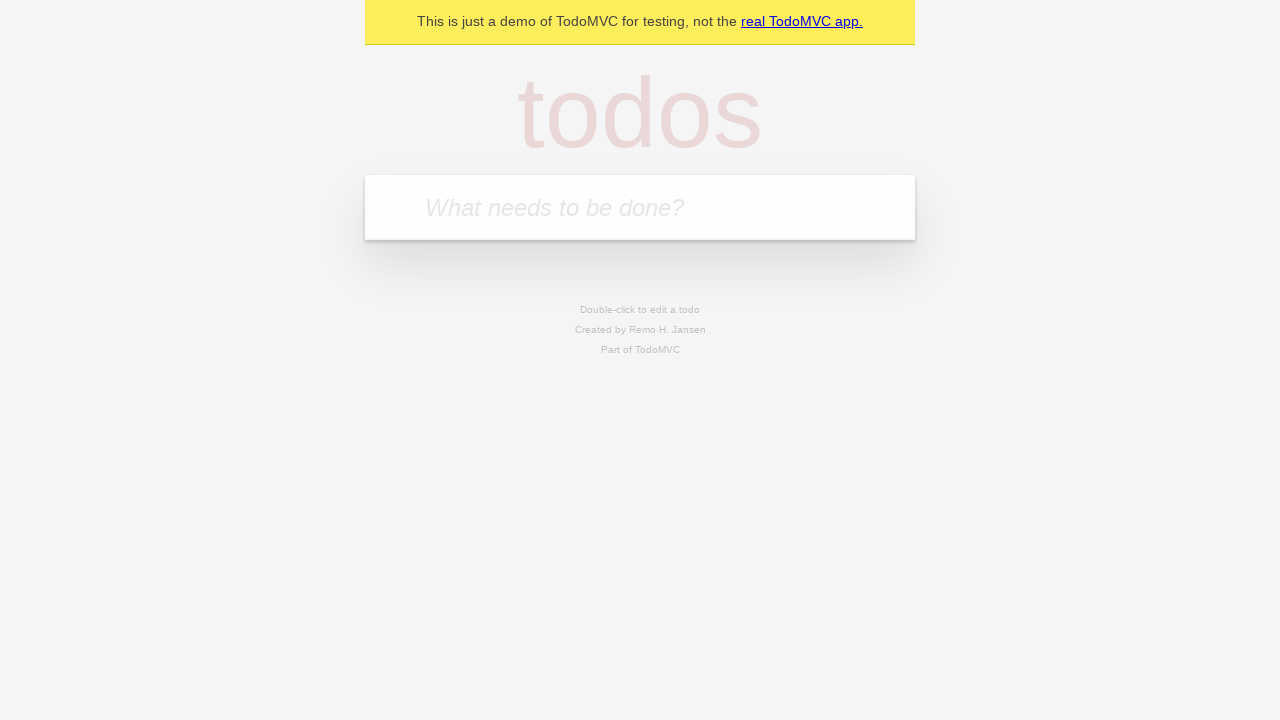

Filled todo input with 'buy some cheese' on internal:attr=[placeholder="What needs to be done?"i]
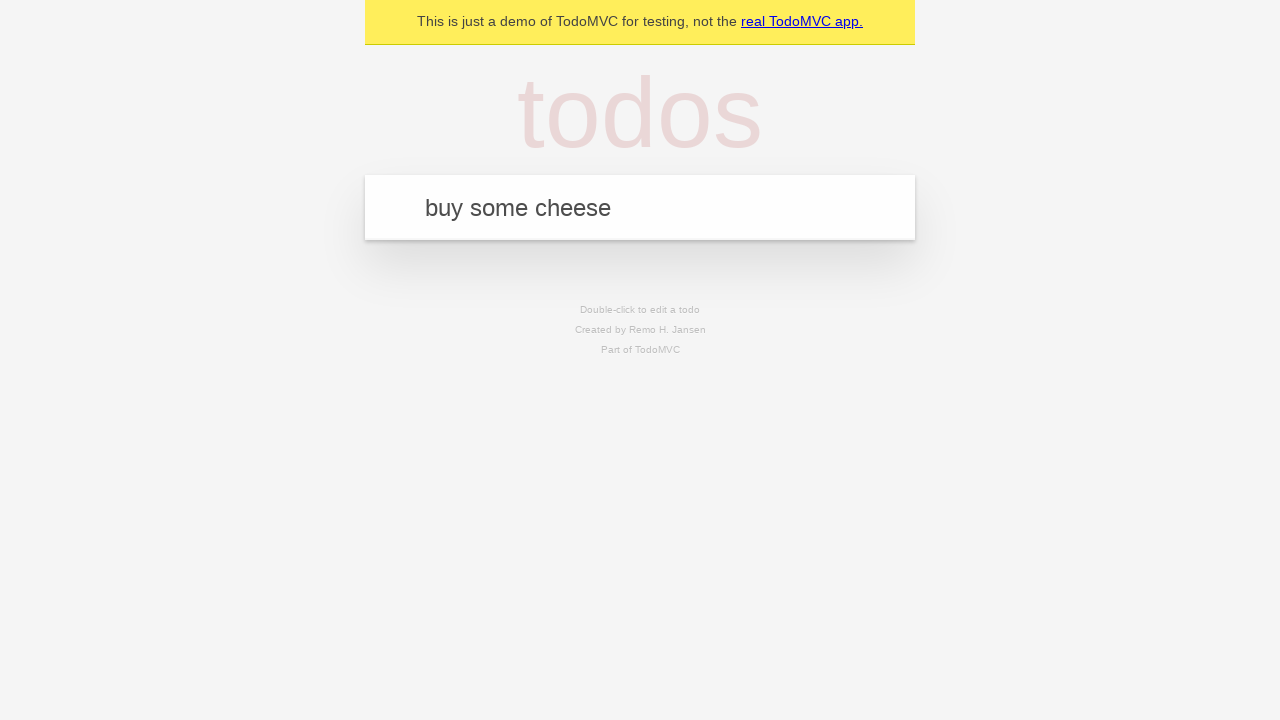

Pressed Enter to add first todo on internal:attr=[placeholder="What needs to be done?"i]
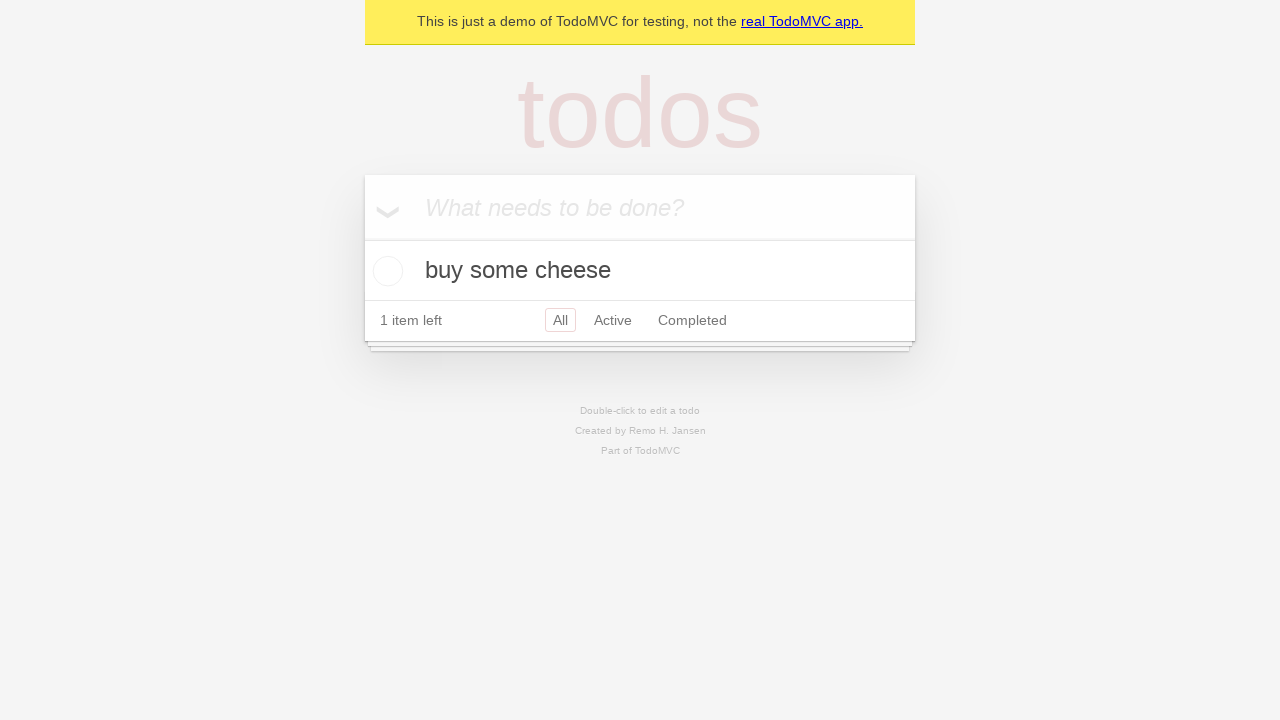

Filled todo input with 'feed the cat' on internal:attr=[placeholder="What needs to be done?"i]
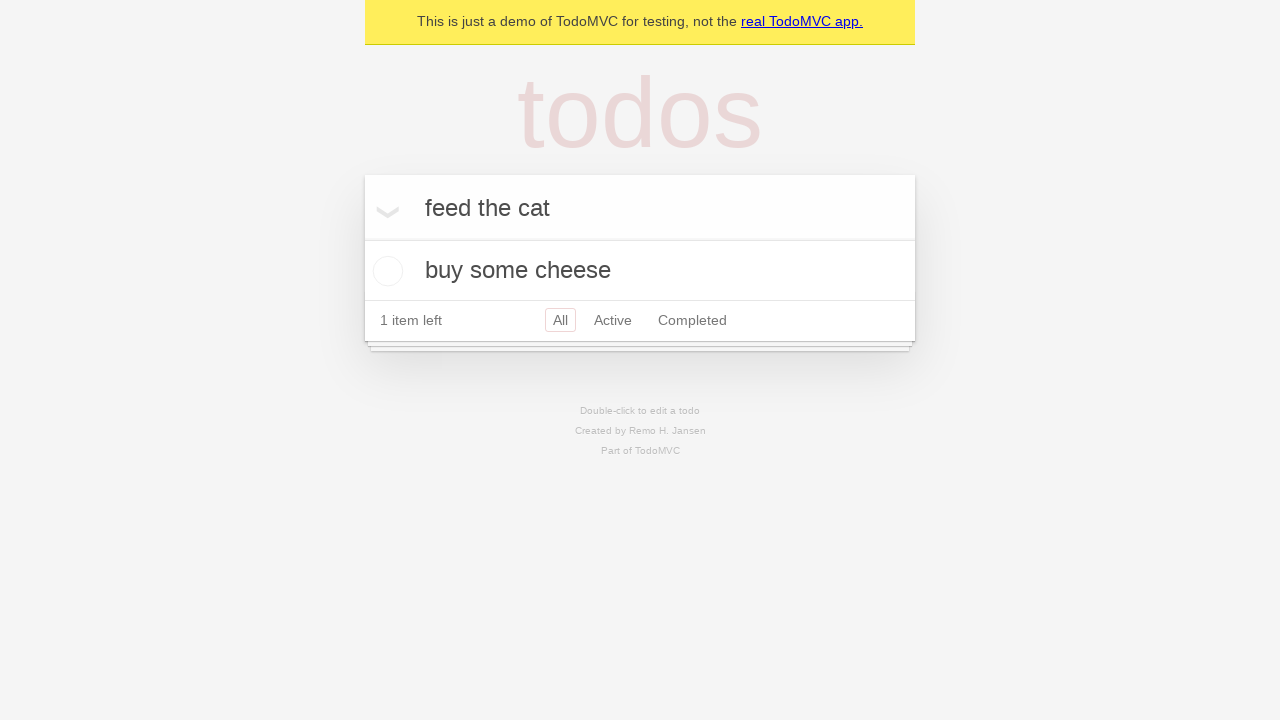

Pressed Enter to add second todo on internal:attr=[placeholder="What needs to be done?"i]
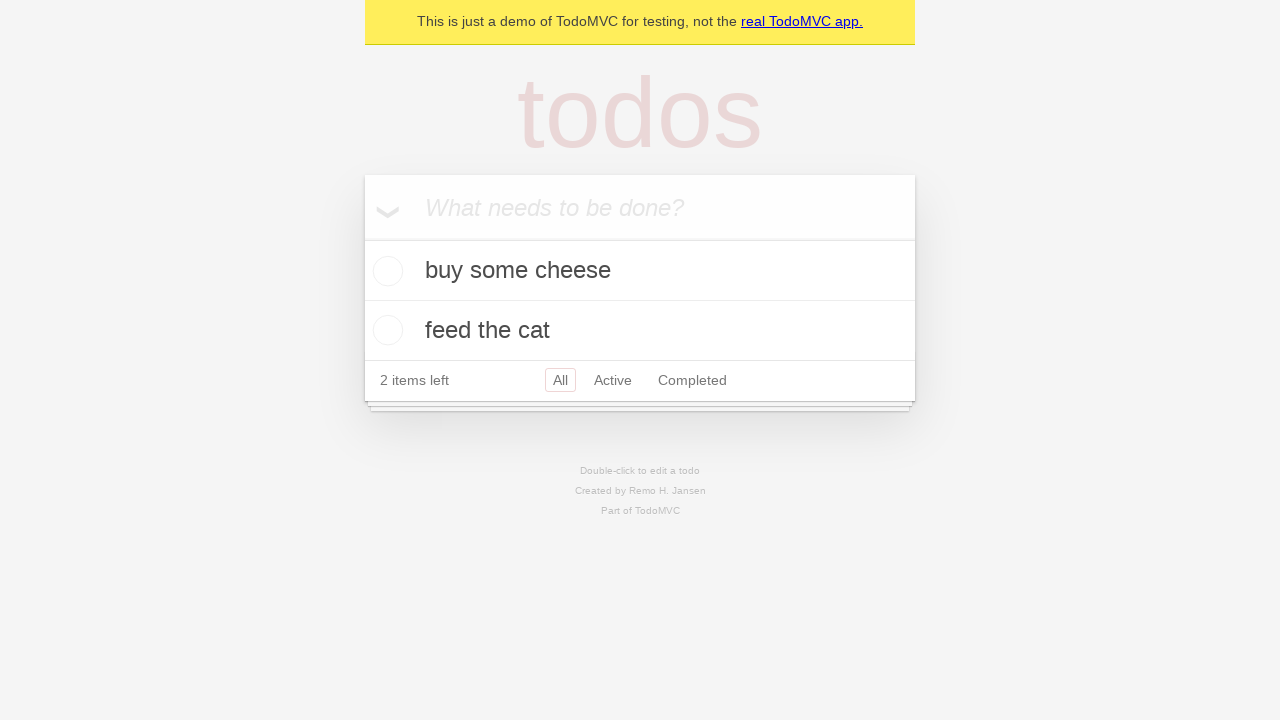

Filled todo input with 'book a doctors appointment' on internal:attr=[placeholder="What needs to be done?"i]
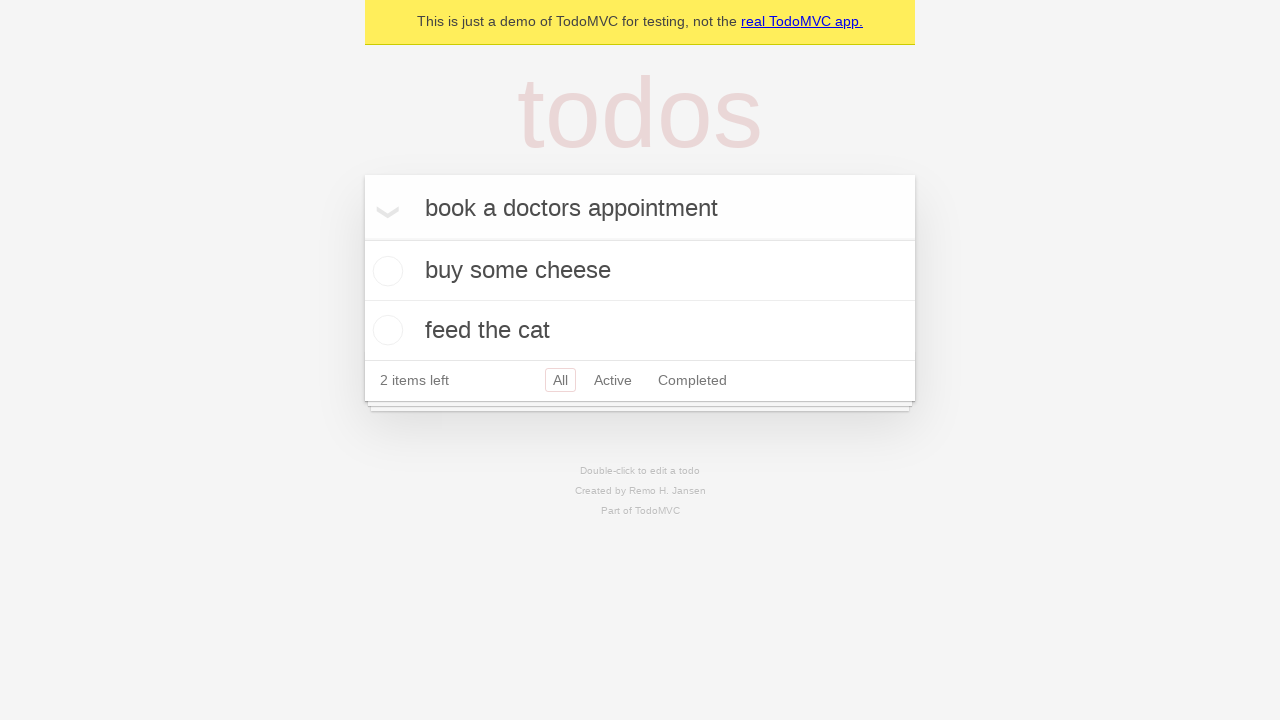

Pressed Enter to add third todo on internal:attr=[placeholder="What needs to be done?"i]
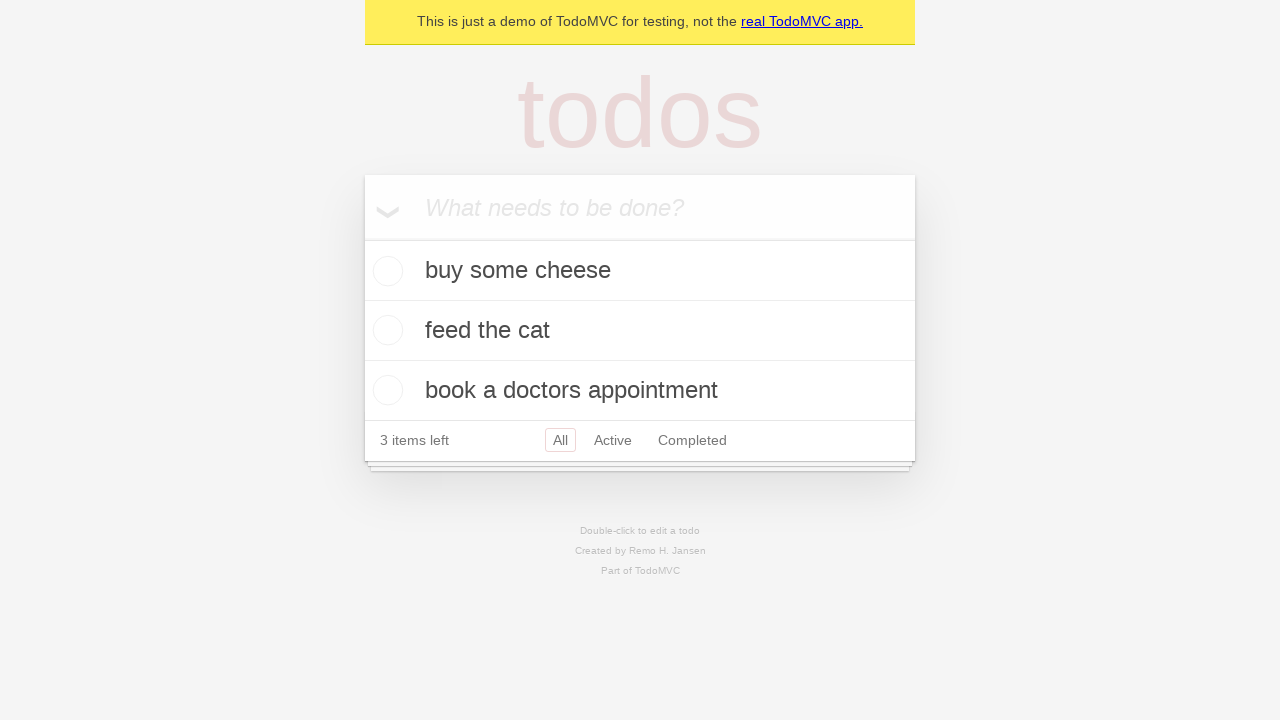

Waited for all 3 todos to be added
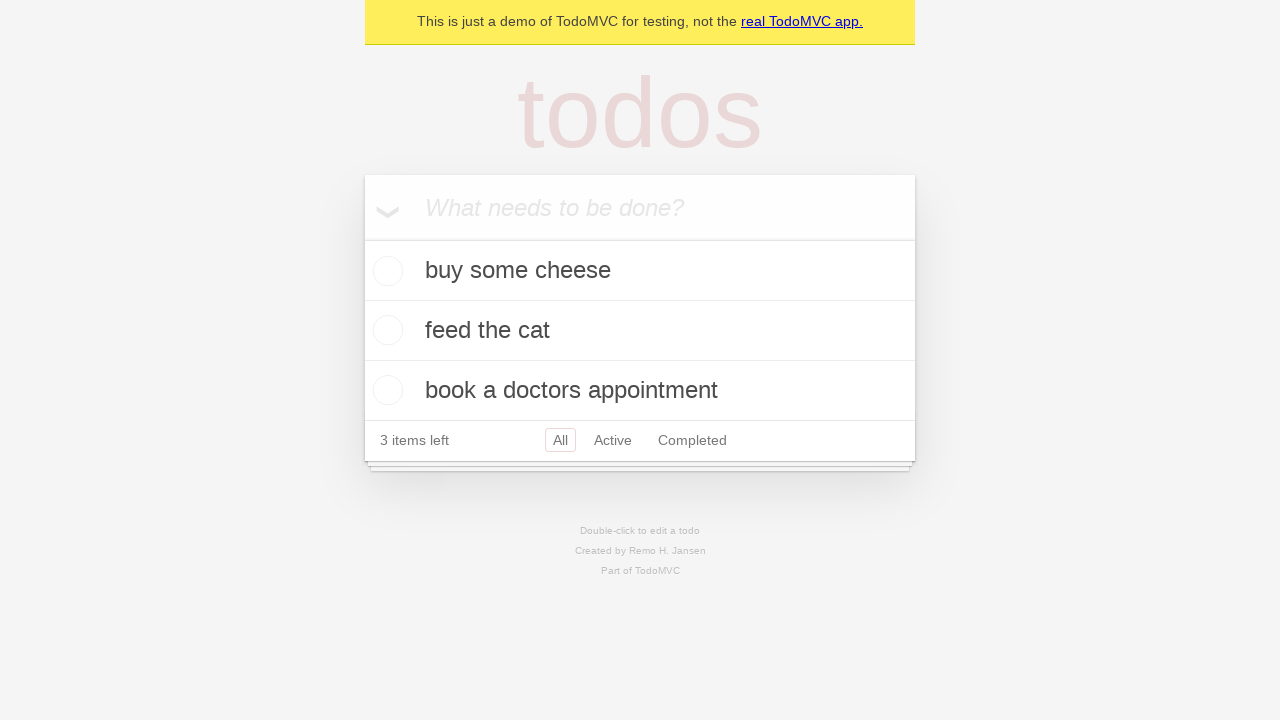

Checked 'Mark all as complete' checkbox at (362, 238) on internal:label="Mark all as complete"i
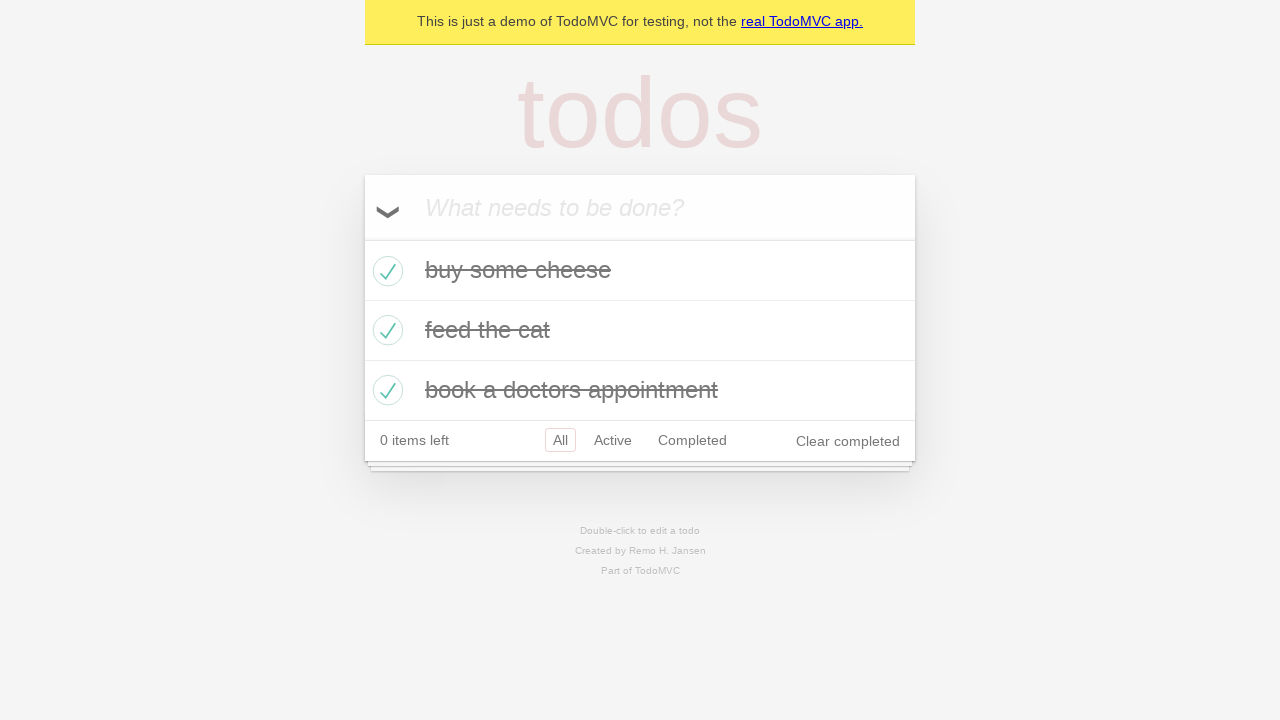

Unchecked the first todo item at (385, 271) on internal:testid=[data-testid="todo-item"s] >> nth=0 >> internal:role=checkbox
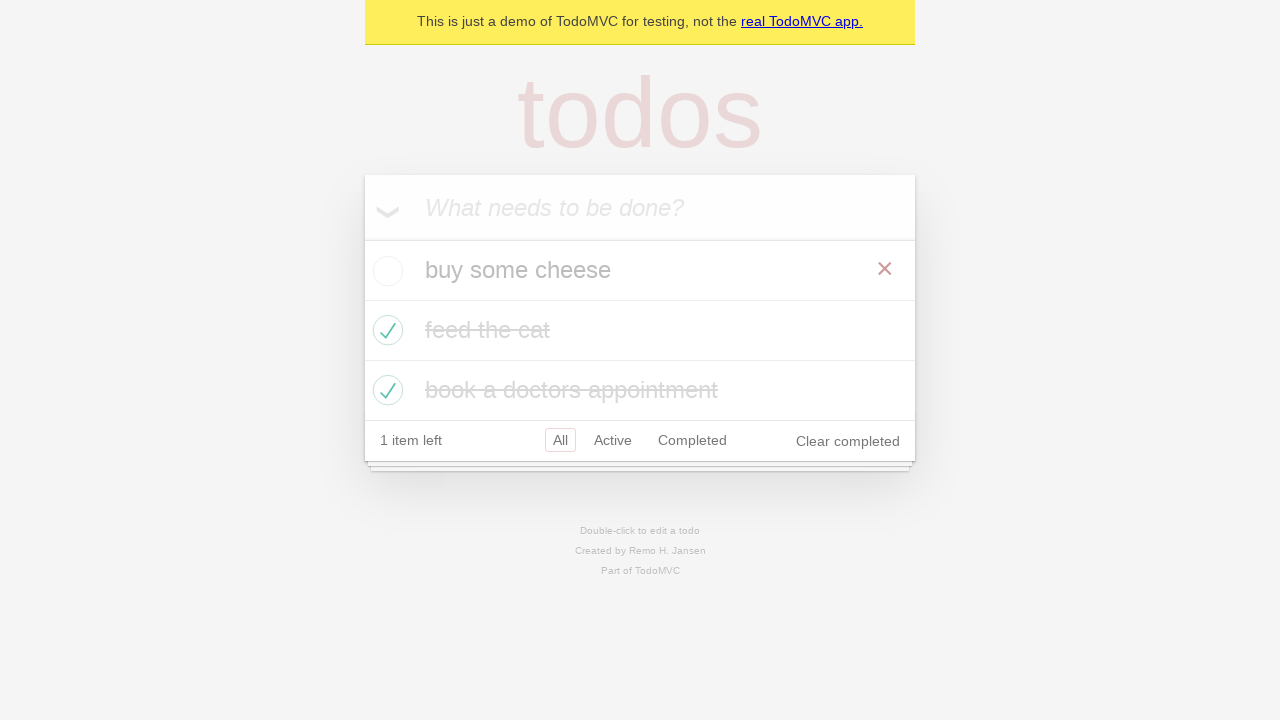

Checked the first todo item again at (385, 271) on internal:testid=[data-testid="todo-item"s] >> nth=0 >> internal:role=checkbox
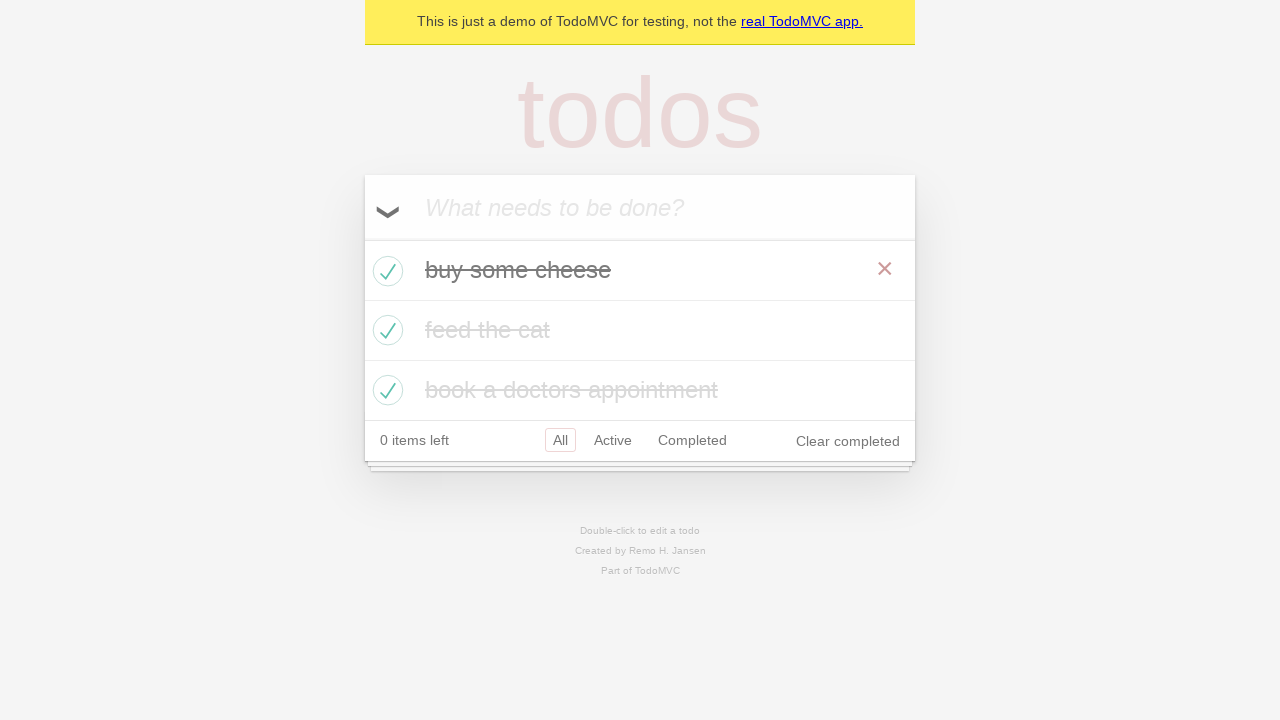

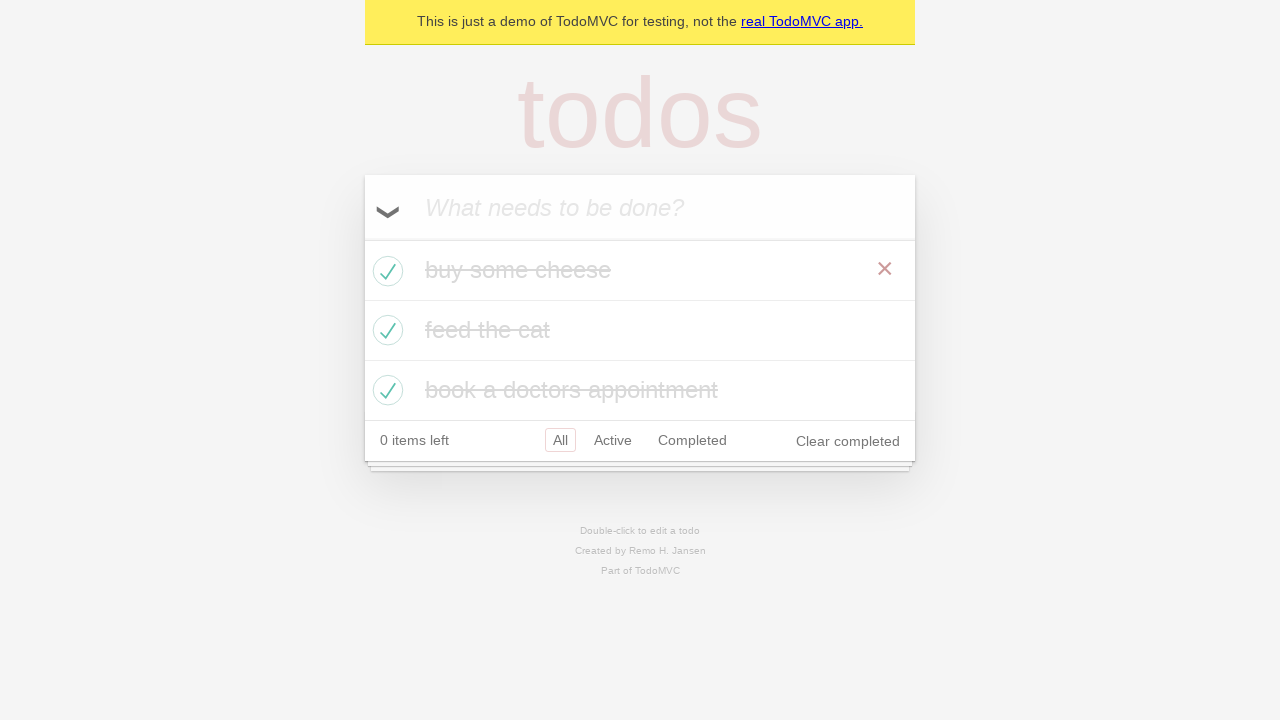